Tests handling of JavaScript confirm dialogs by clicking a button that triggers a JS confirm and accepting it

Starting URL: https://the-internet.herokuapp.com/javascript_alerts

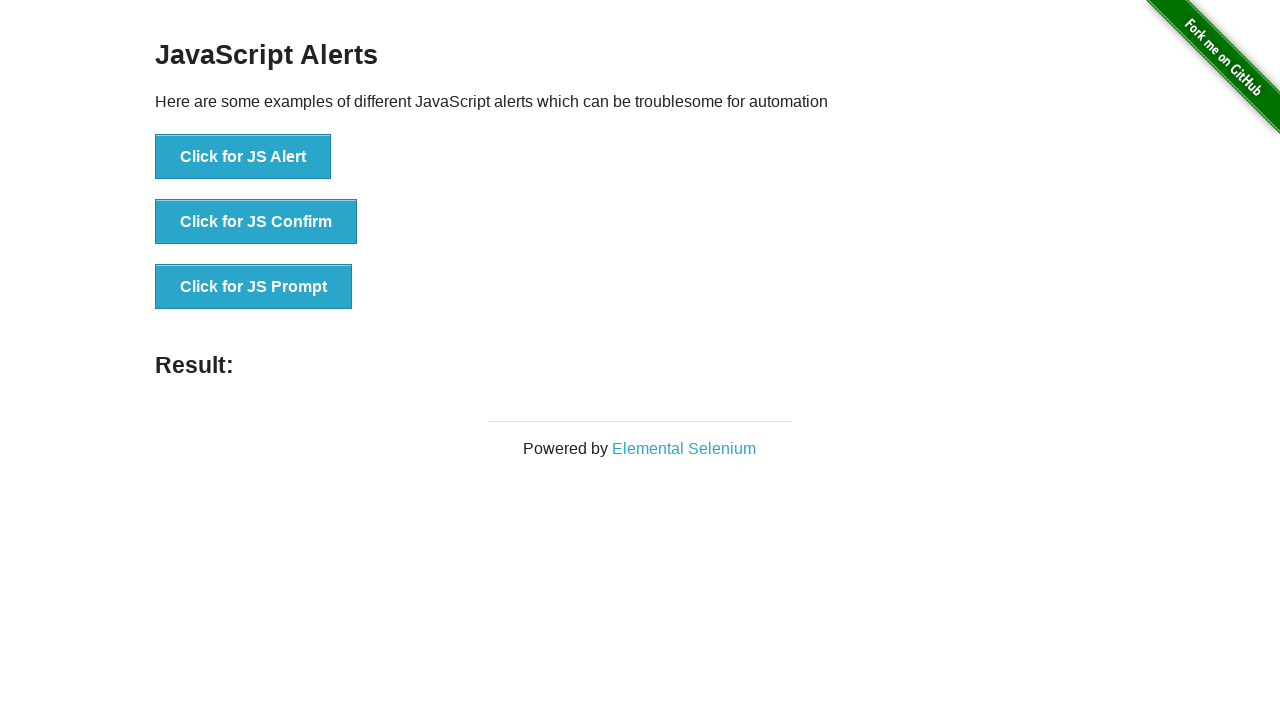

Set up dialog handler to accept confirm dialogs
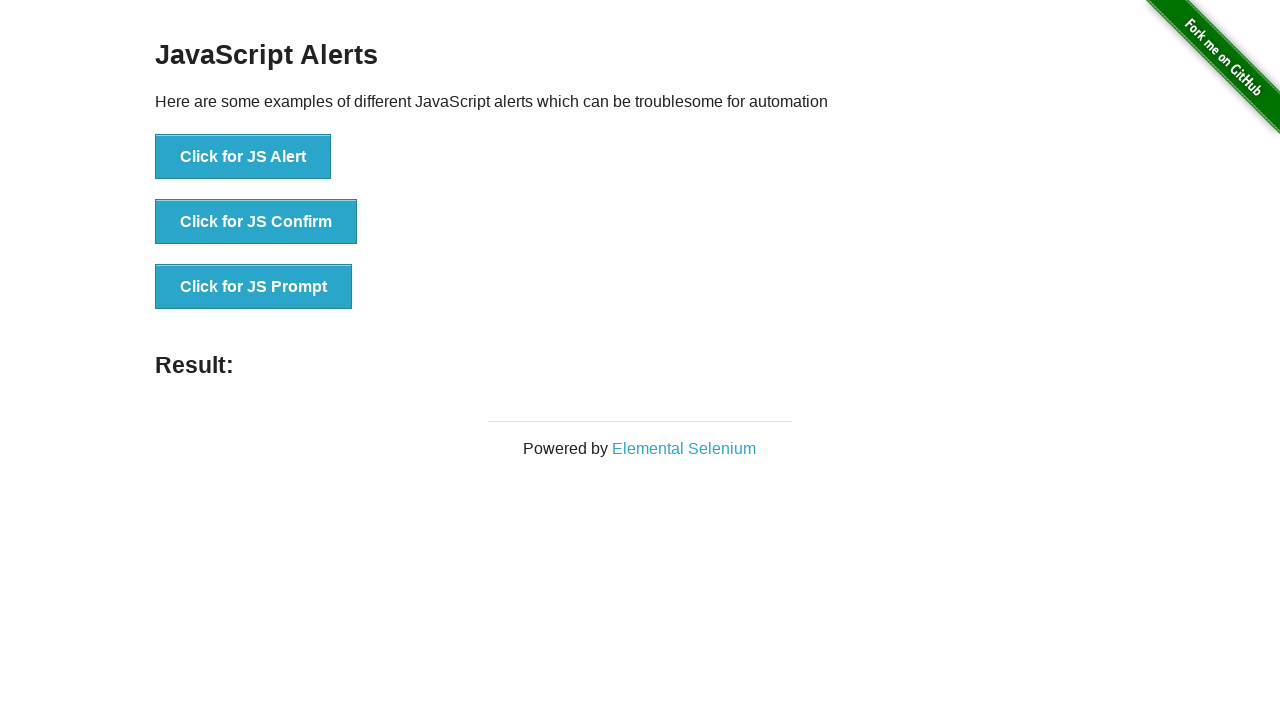

Clicked the JS Confirm button to trigger the confirm dialog at (256, 222) on [onclick="jsConfirm()"]
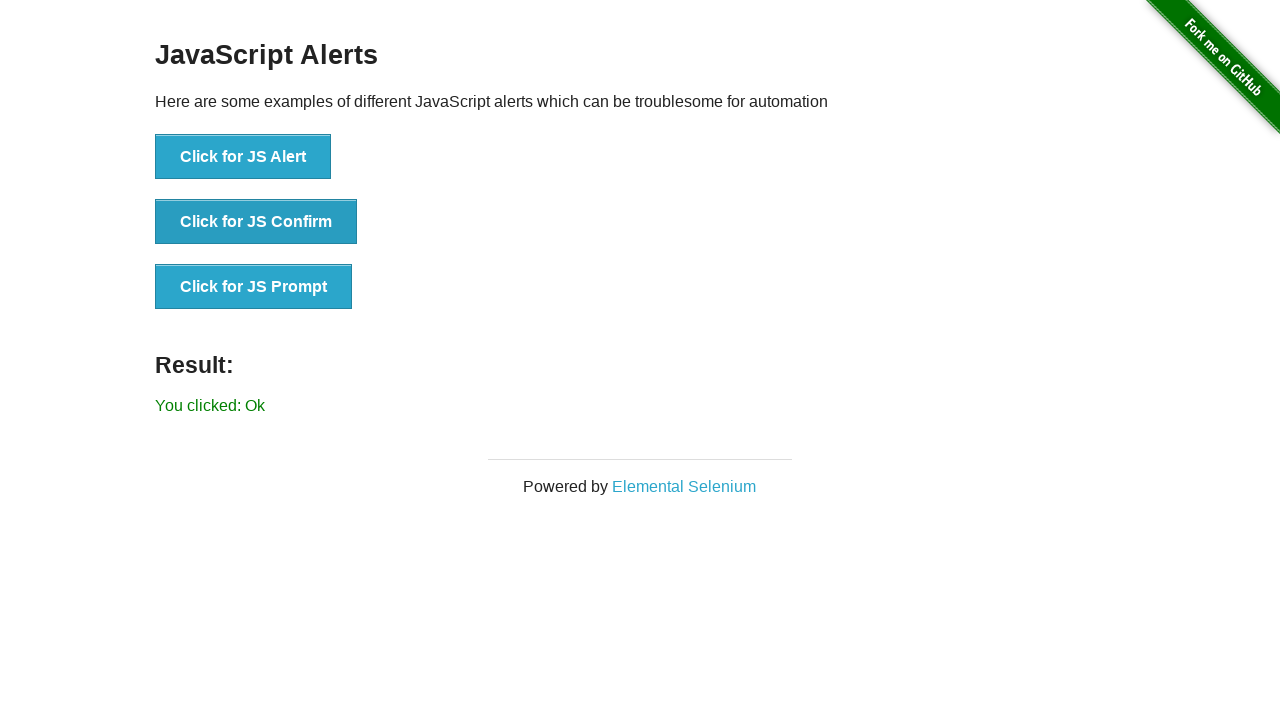

Confirm dialog was handled and result text updated
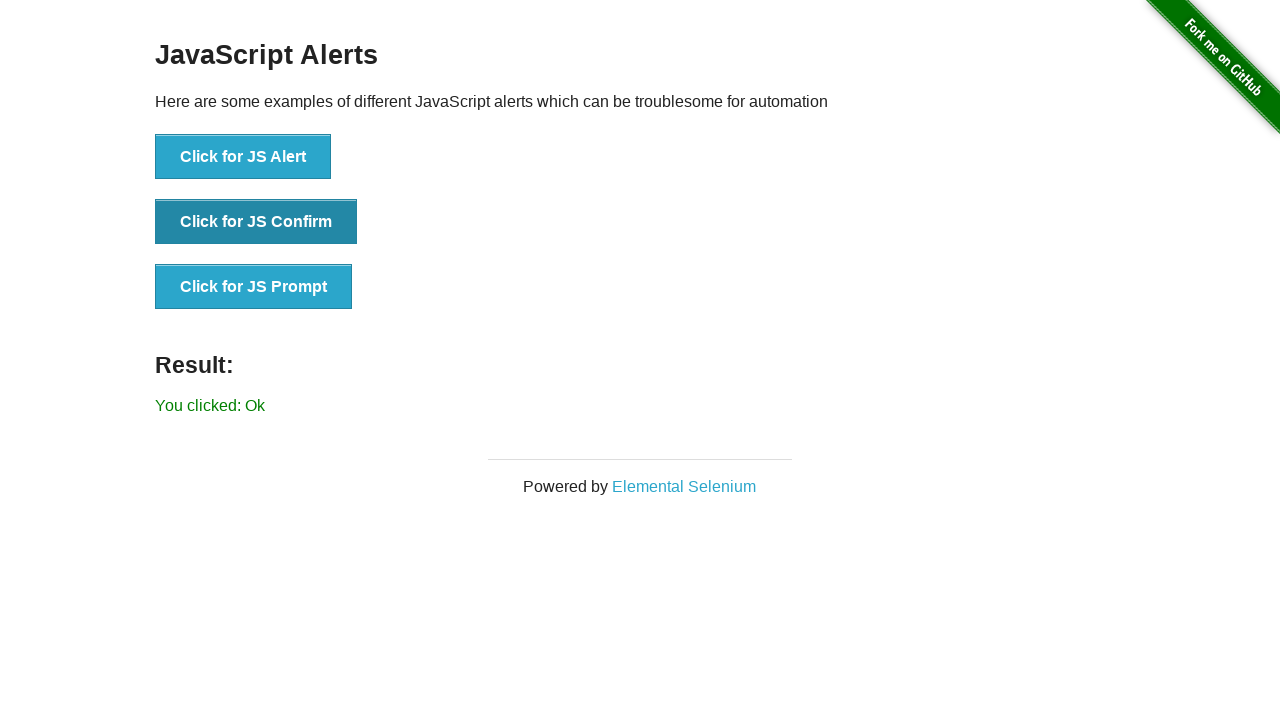

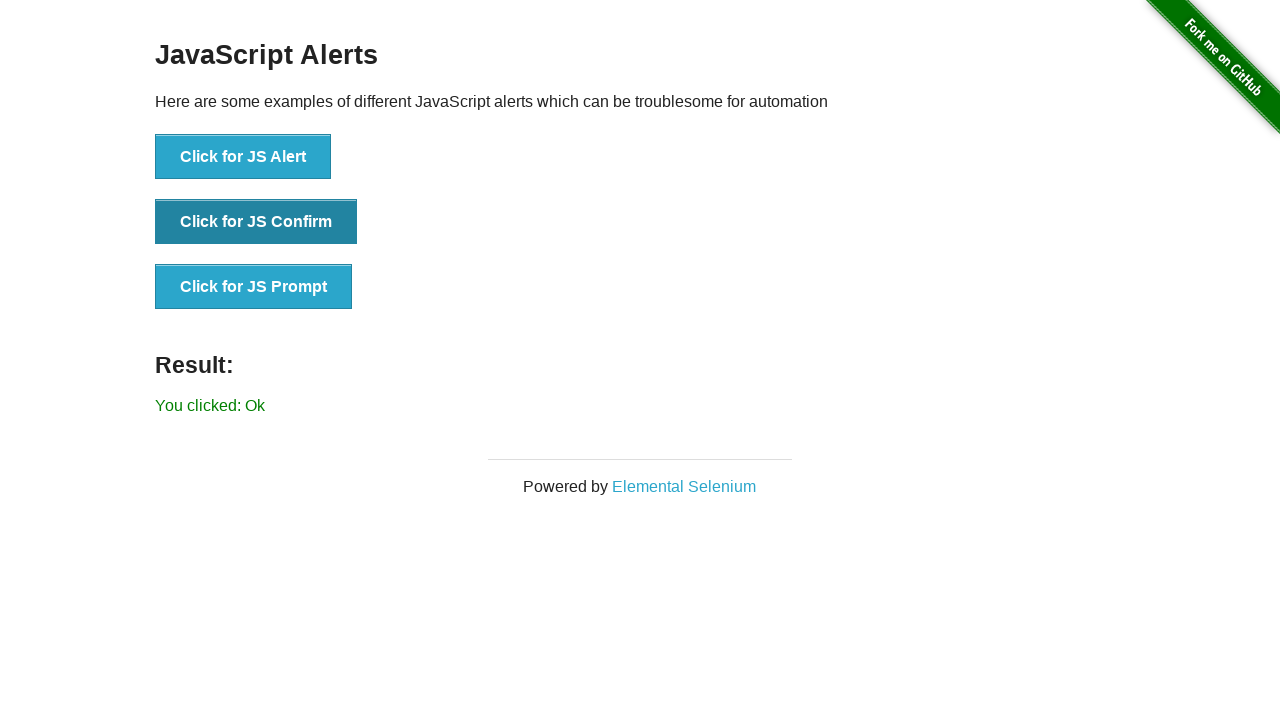